Tests adding a todo item to a sample todo application by entering text in the input field and pressing Enter, then verifying the todo was added

Starting URL: https://lambdatest.github.io/sample-todo-app/

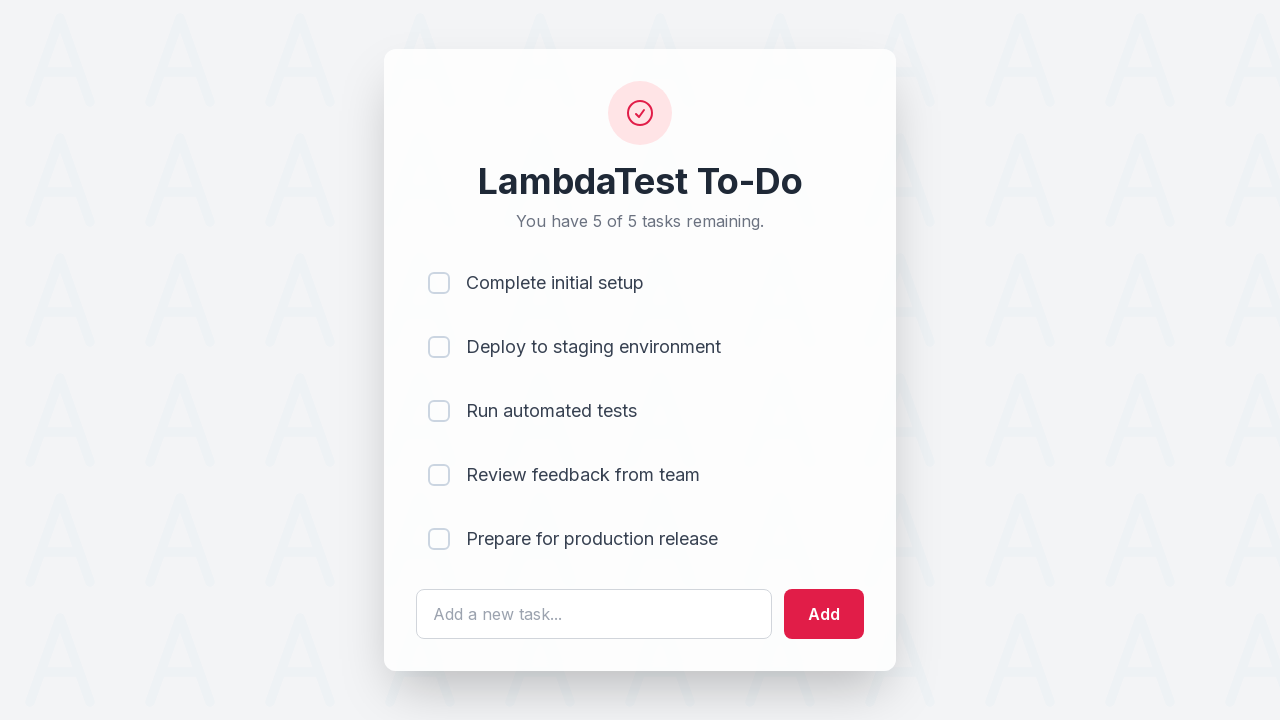

Filled todo input field with 'Learn Selenium' on #sampletodotext
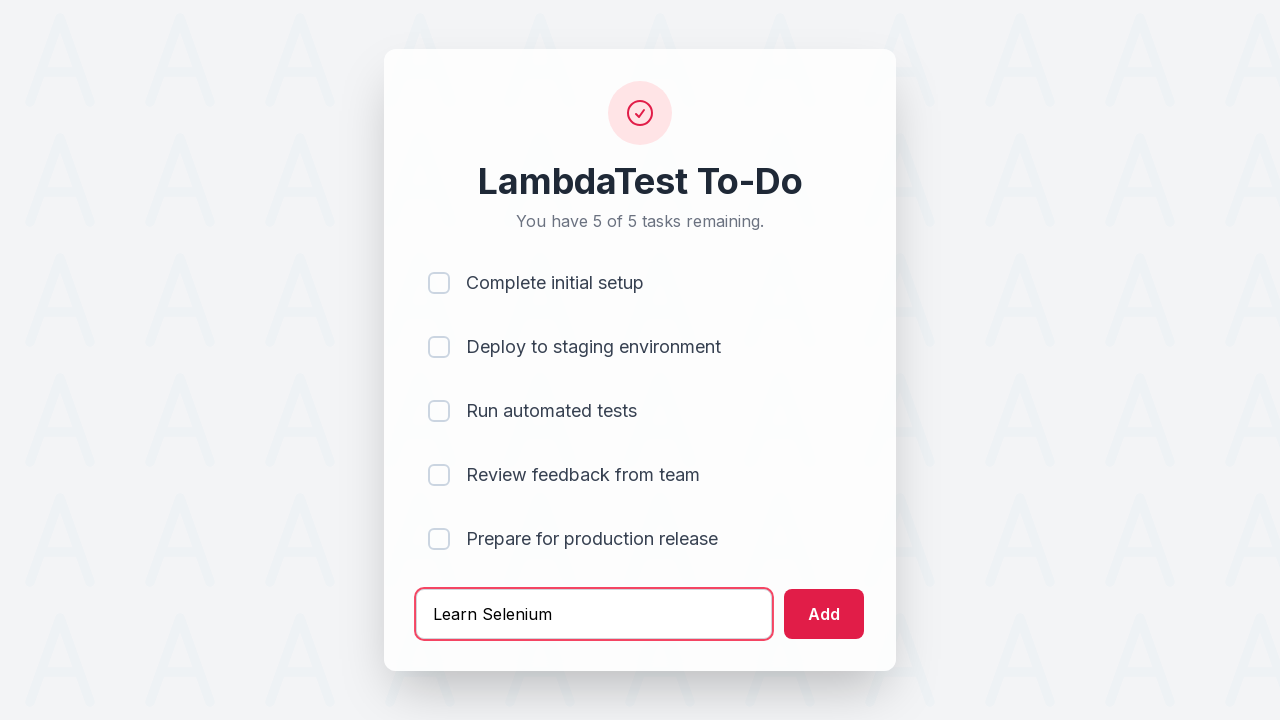

Pressed Enter to submit the todo item on #sampletodotext
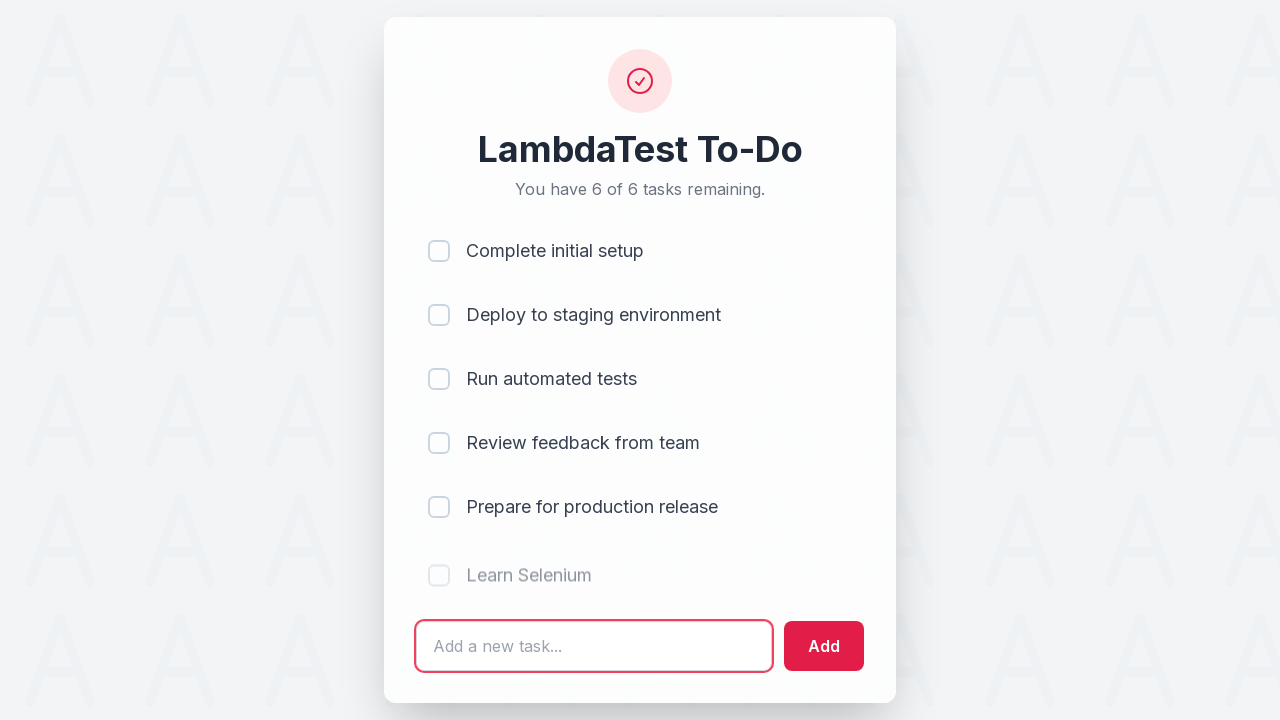

New todo item appeared in the list
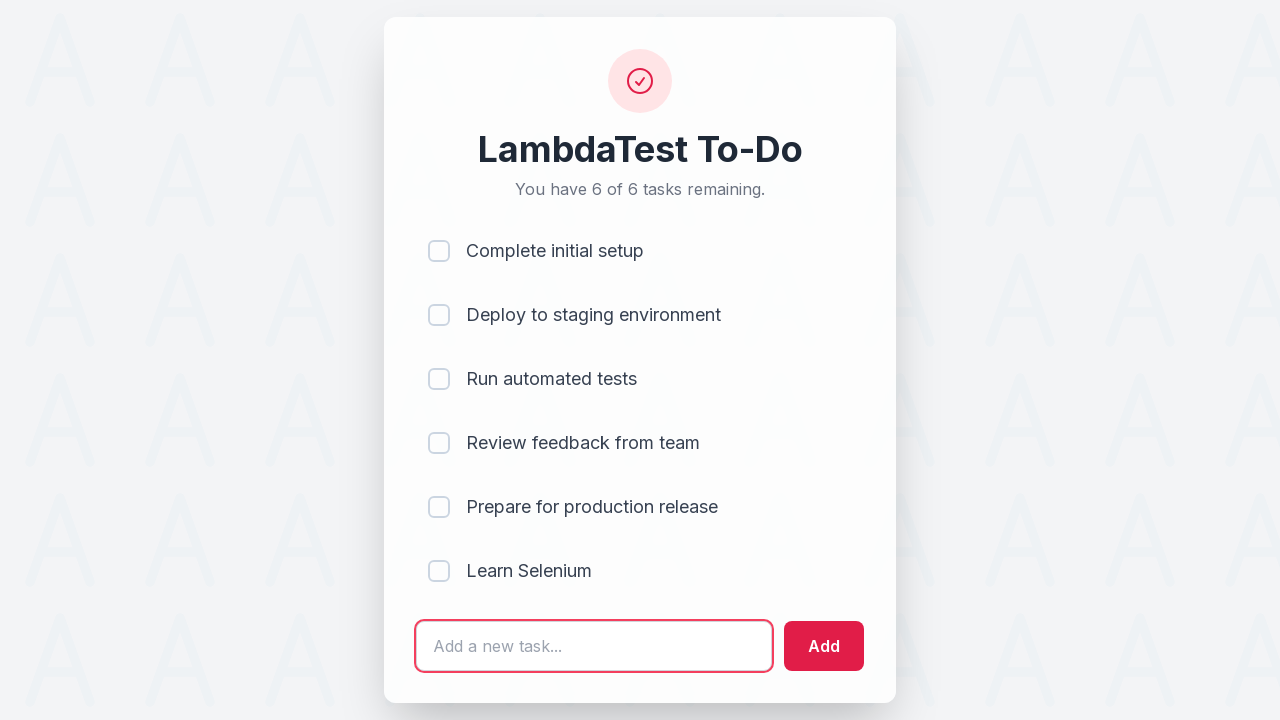

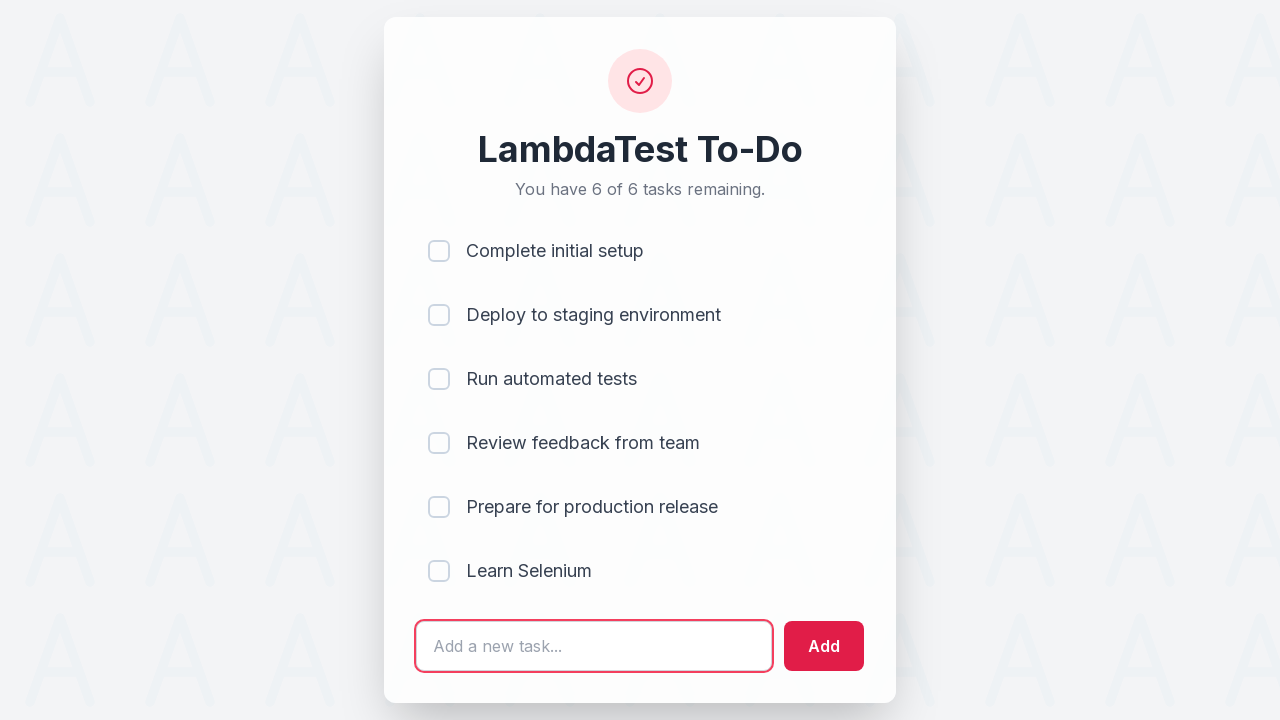